Navigates to Python.org and verifies that event information is displayed in the events widget

Starting URL: https://www.python.org/

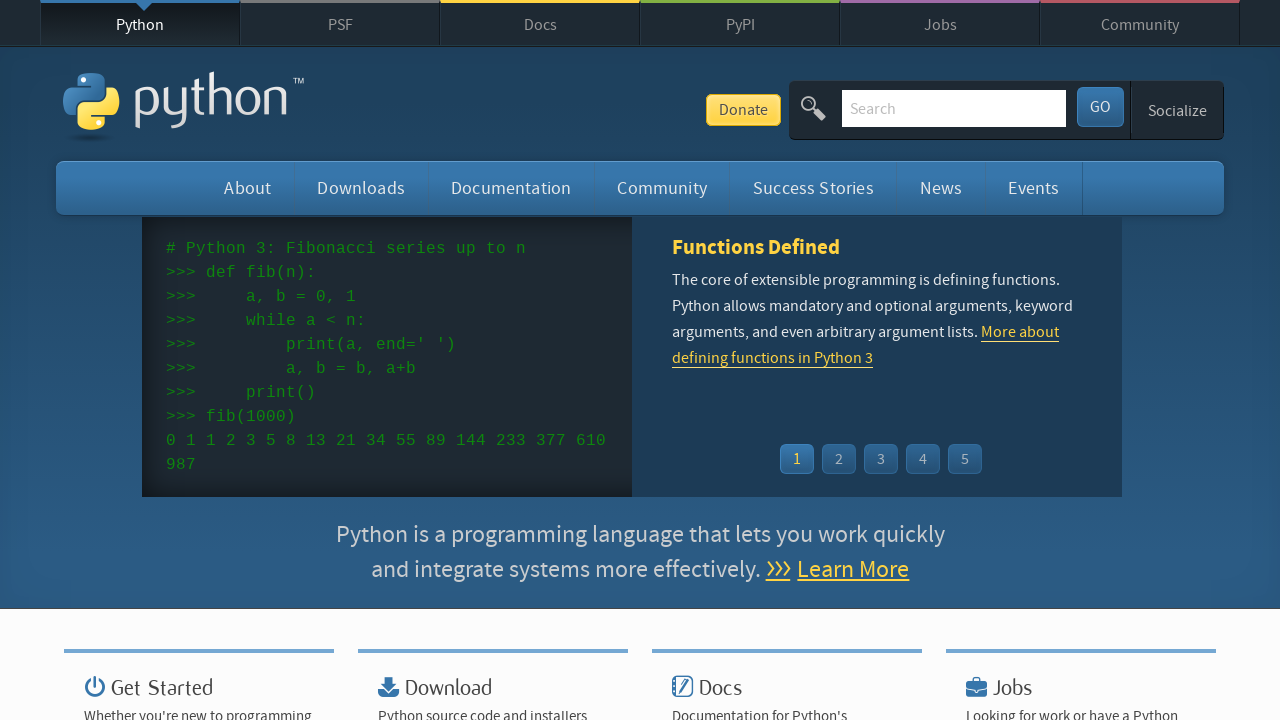

Navigated to https://www.python.org/
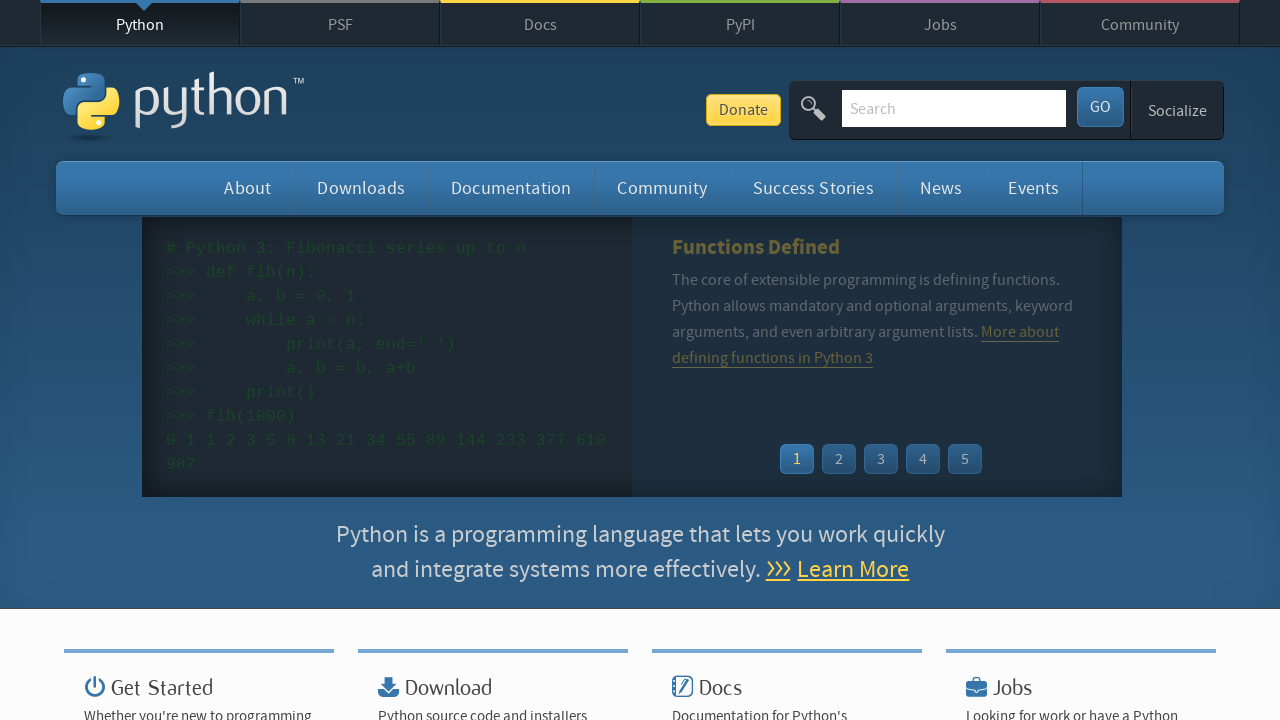

Events widget loaded
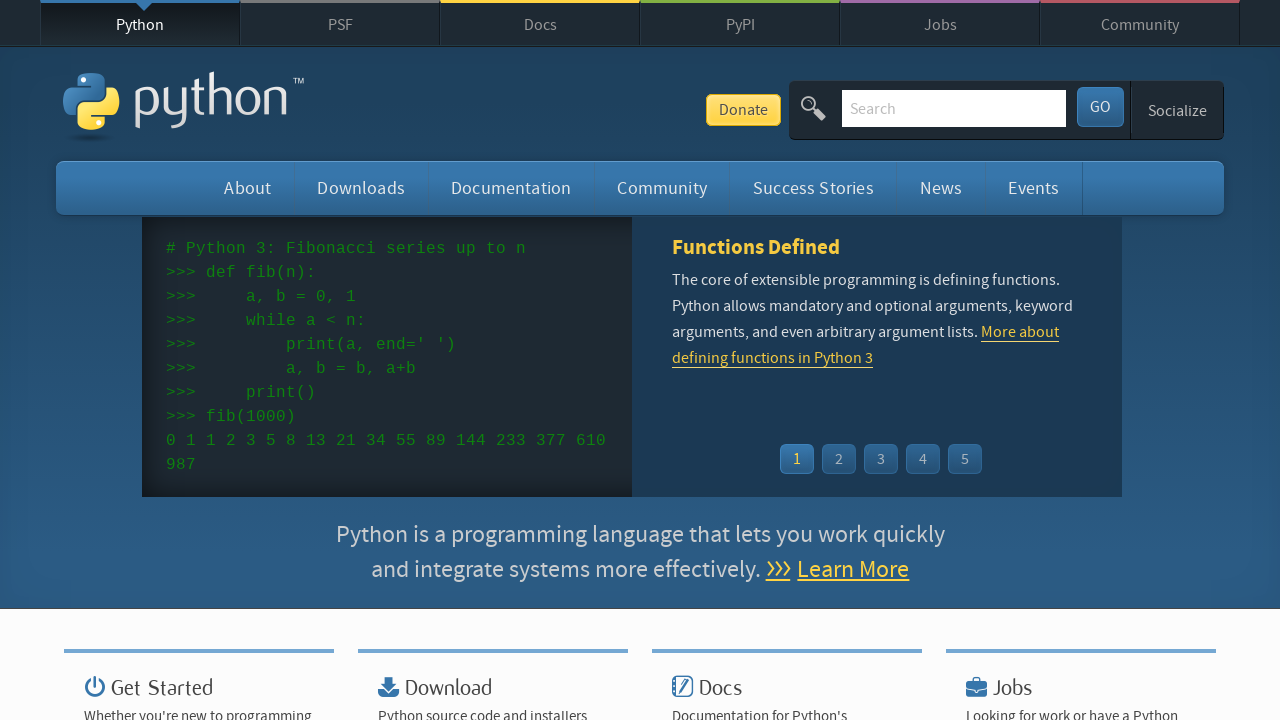

Event names are displayed in the events widget
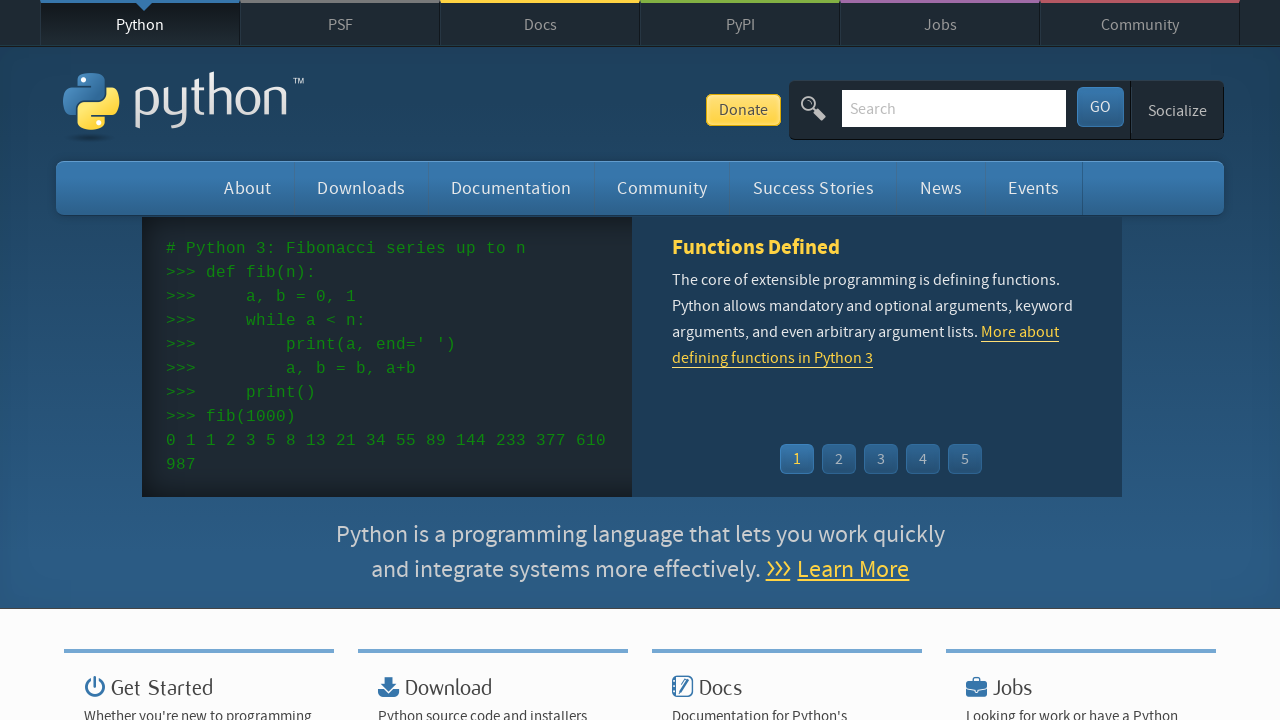

Event times are displayed in the events widget
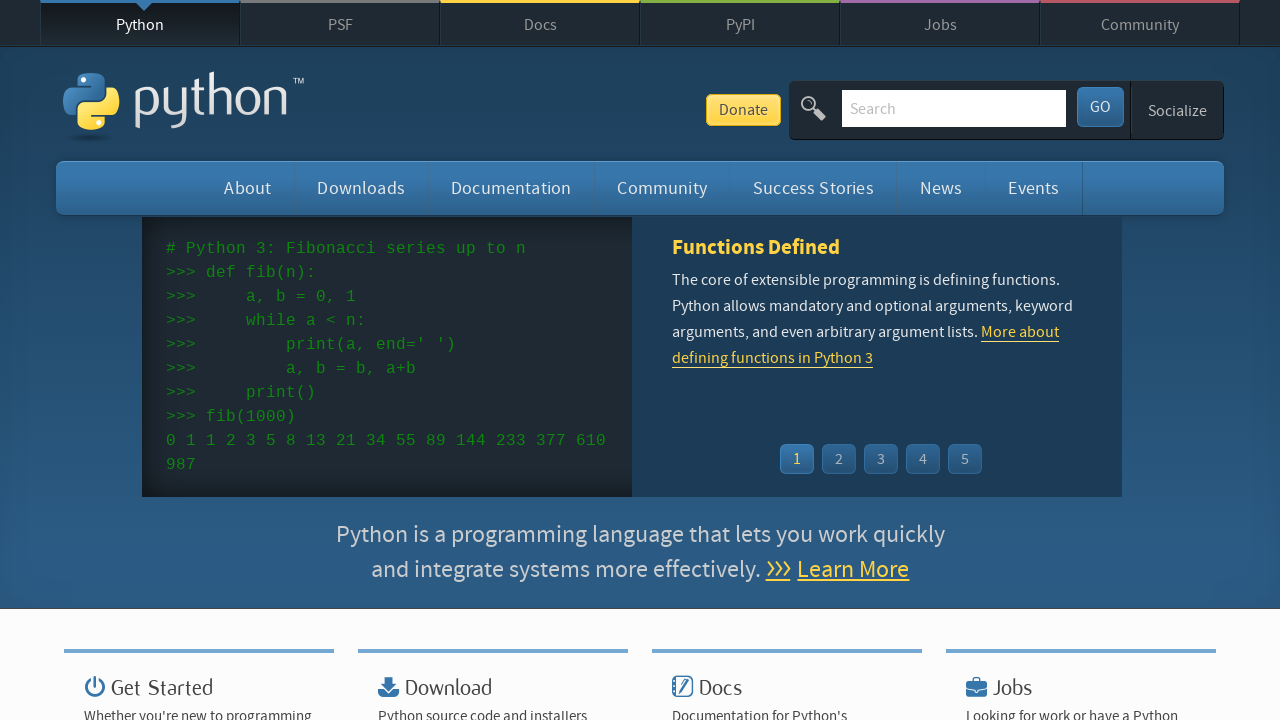

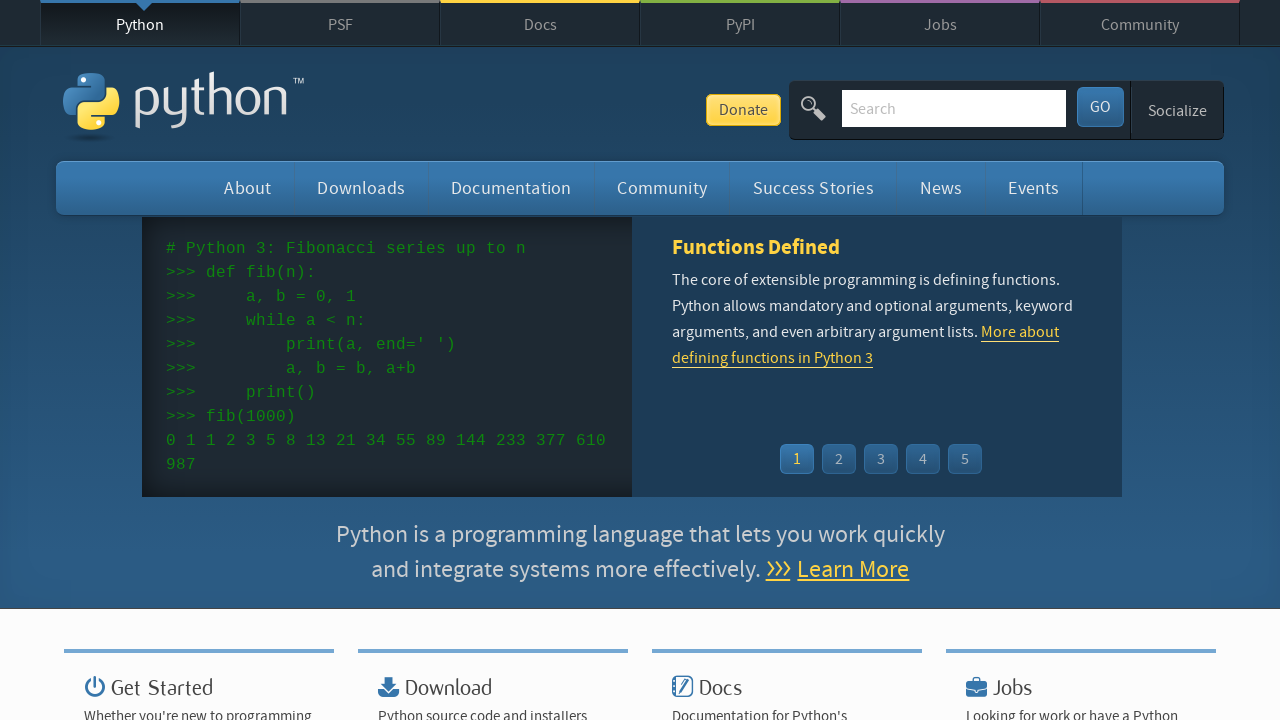